Tests AccuWeather location search by entering a city name and clicking the search button

Starting URL: https://www.accuweather.com/ru/browse-locations/asi/kg

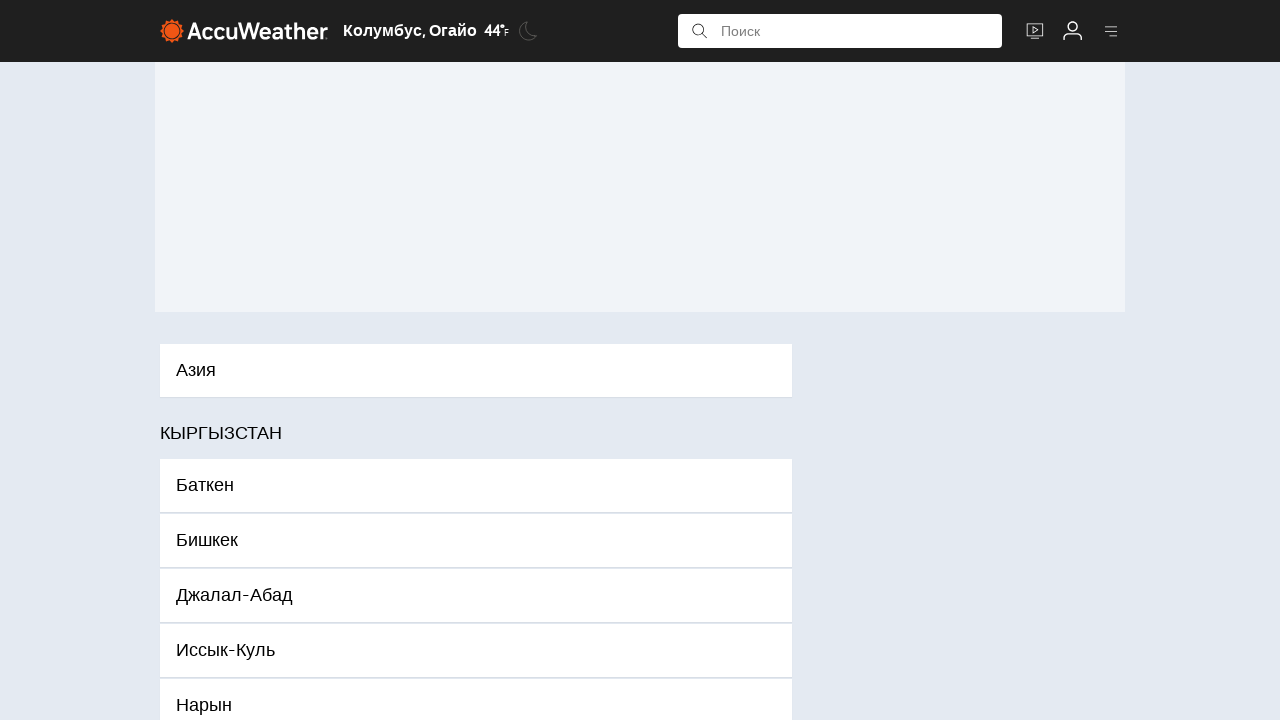

Filled search input with city name 'Каракол, Иссык-Куль' on input
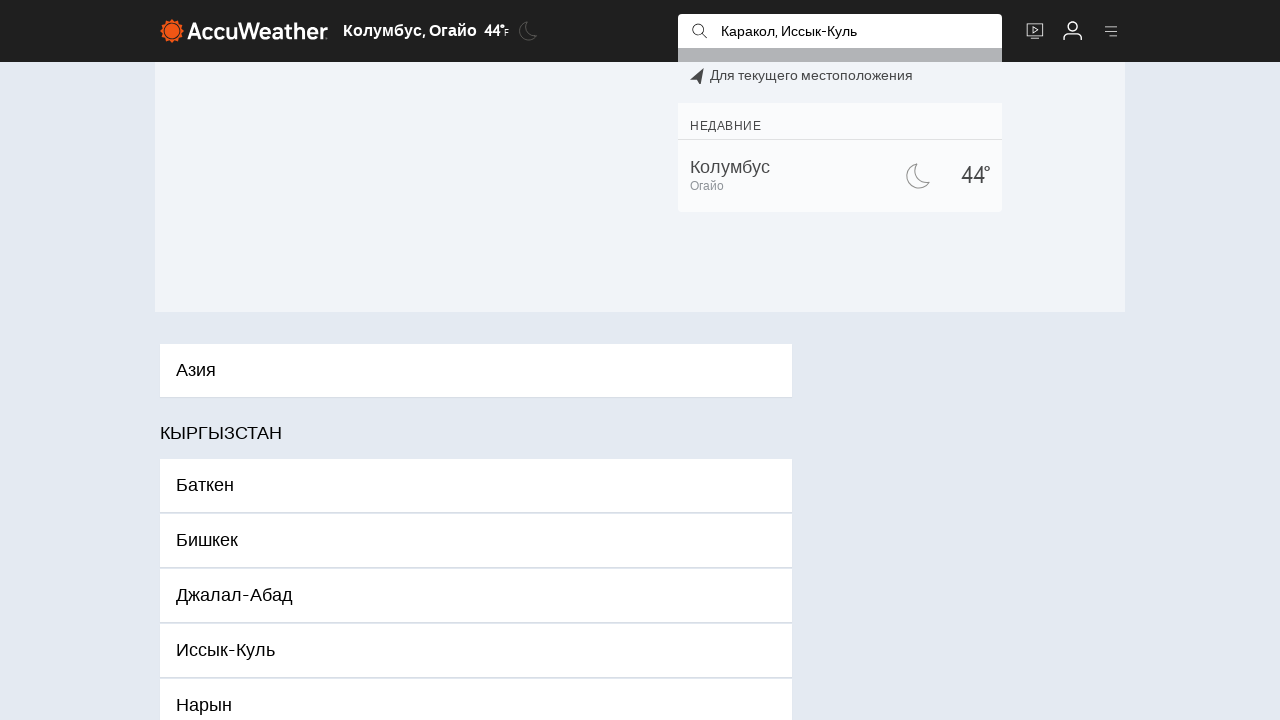

Clicked search icon to execute location search at (700, 31) on .icon-search
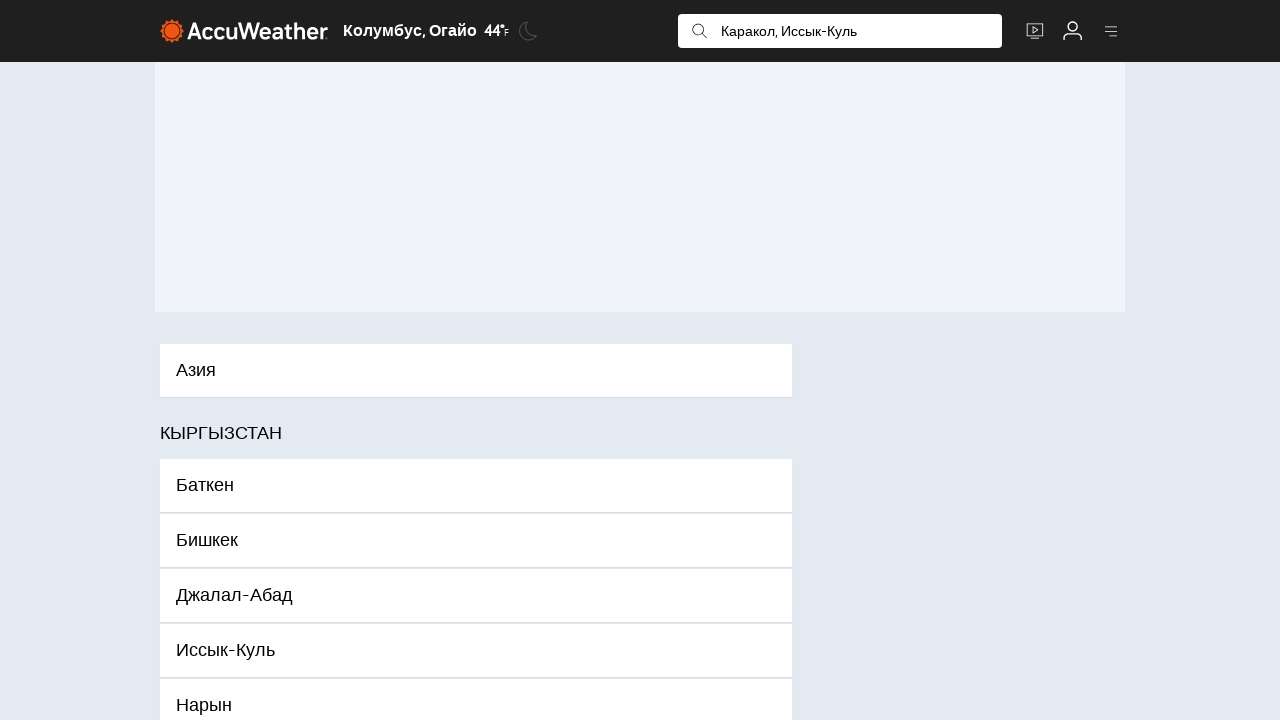

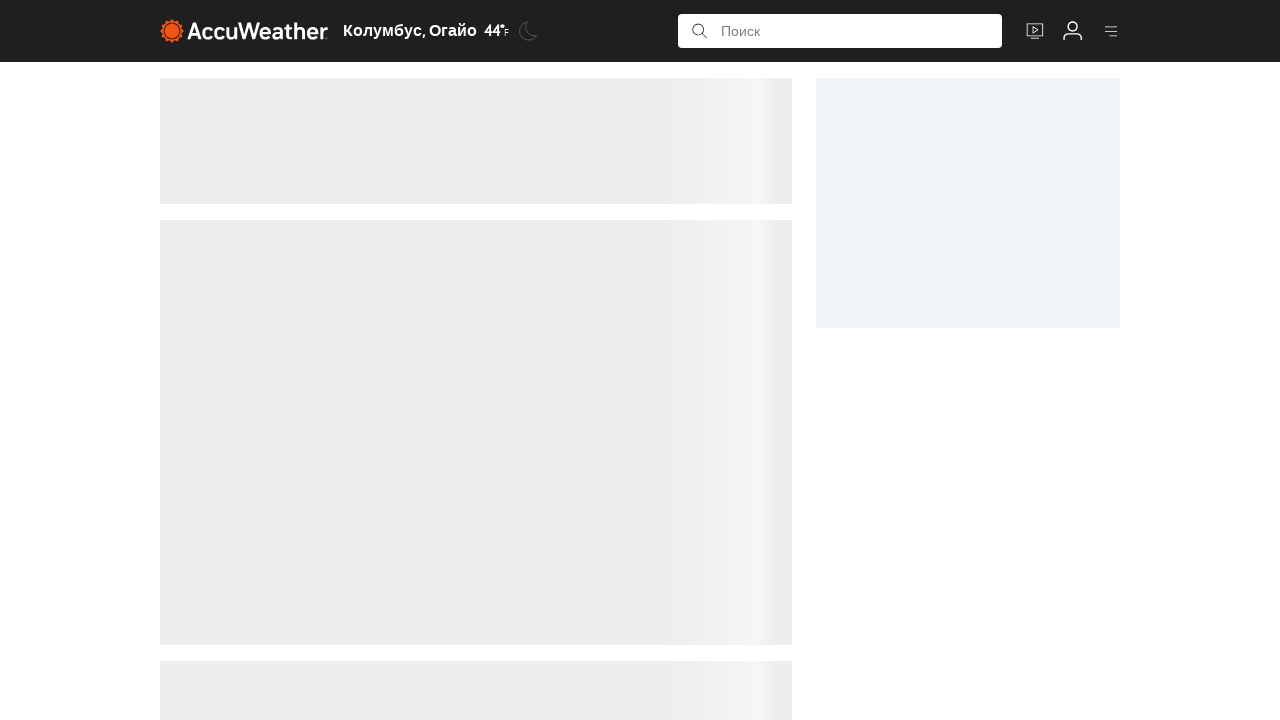